Tests various dropdown handling techniques including traditional select dropdowns, multi-select dropdowns, custom Bootstrap-like dropdowns, and auto-suggest dropdowns by selecting different car options.

Starting URL: https://claruswaysda.github.io/Dropdowns.html

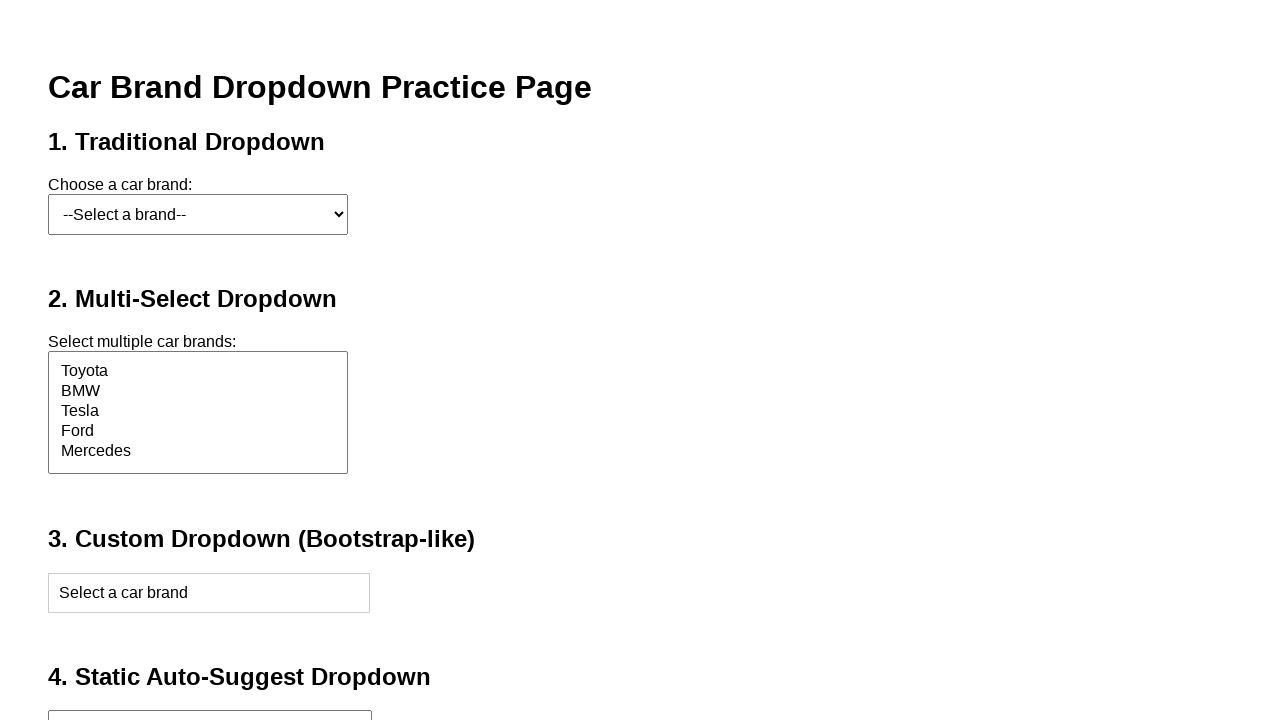

Selected 'Ford' from traditional select dropdown on #carSelect
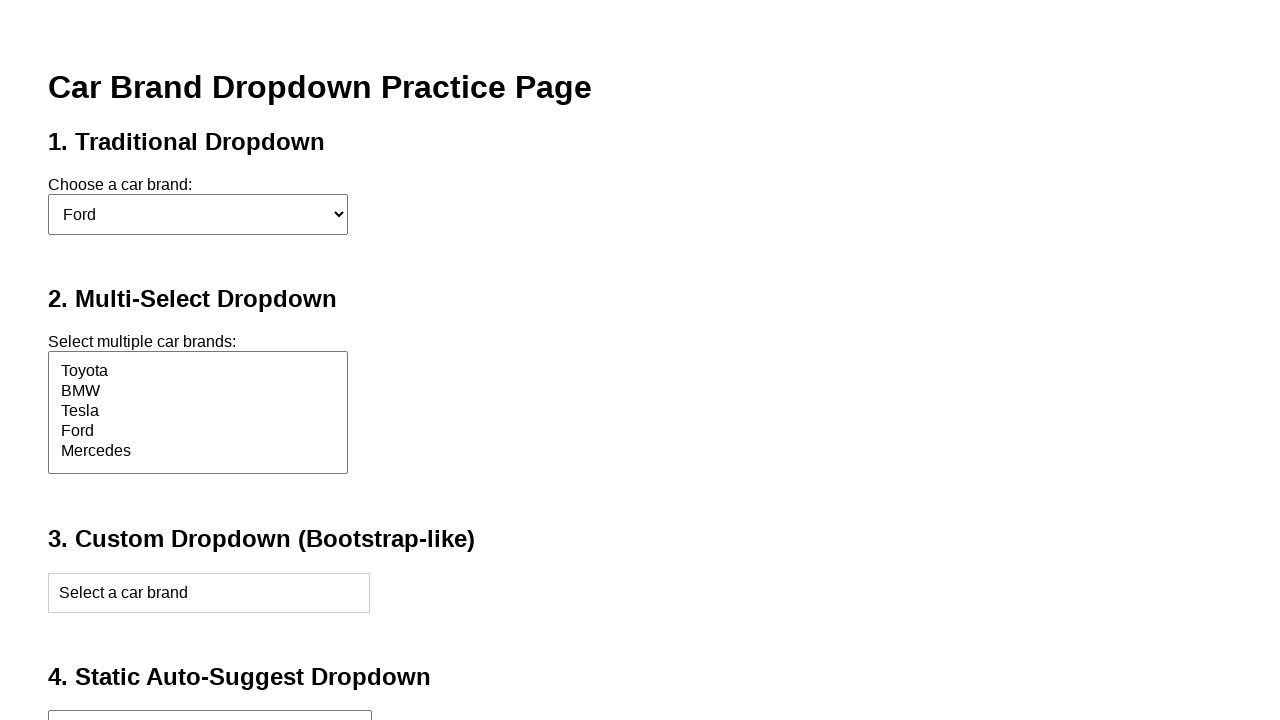

Selected 'Mercedes' from multi-select dropdown on #multiCarSelect
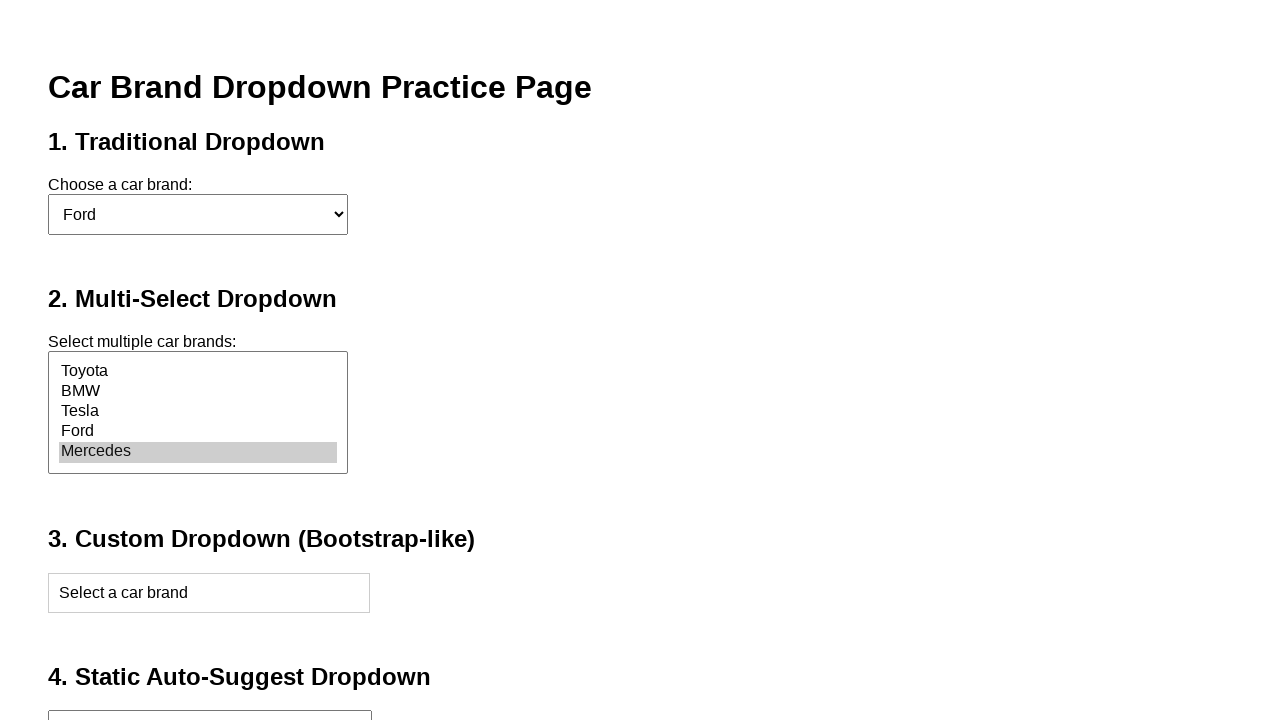

Clicked custom Bootstrap-like dropdown to open it at (209, 593) on #customDropdown
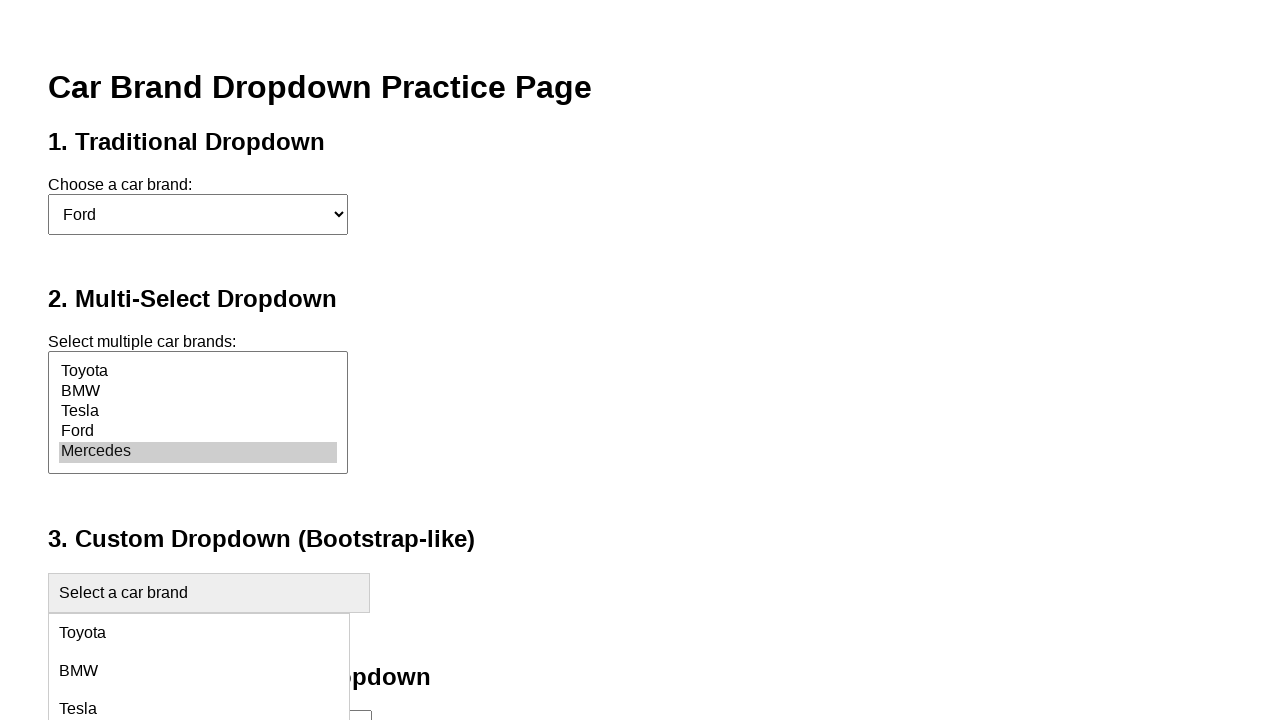

Selected 'BMW' from custom dropdown list at (199, 671) on xpath=//div[@id='customList']/div[text()='BMW']
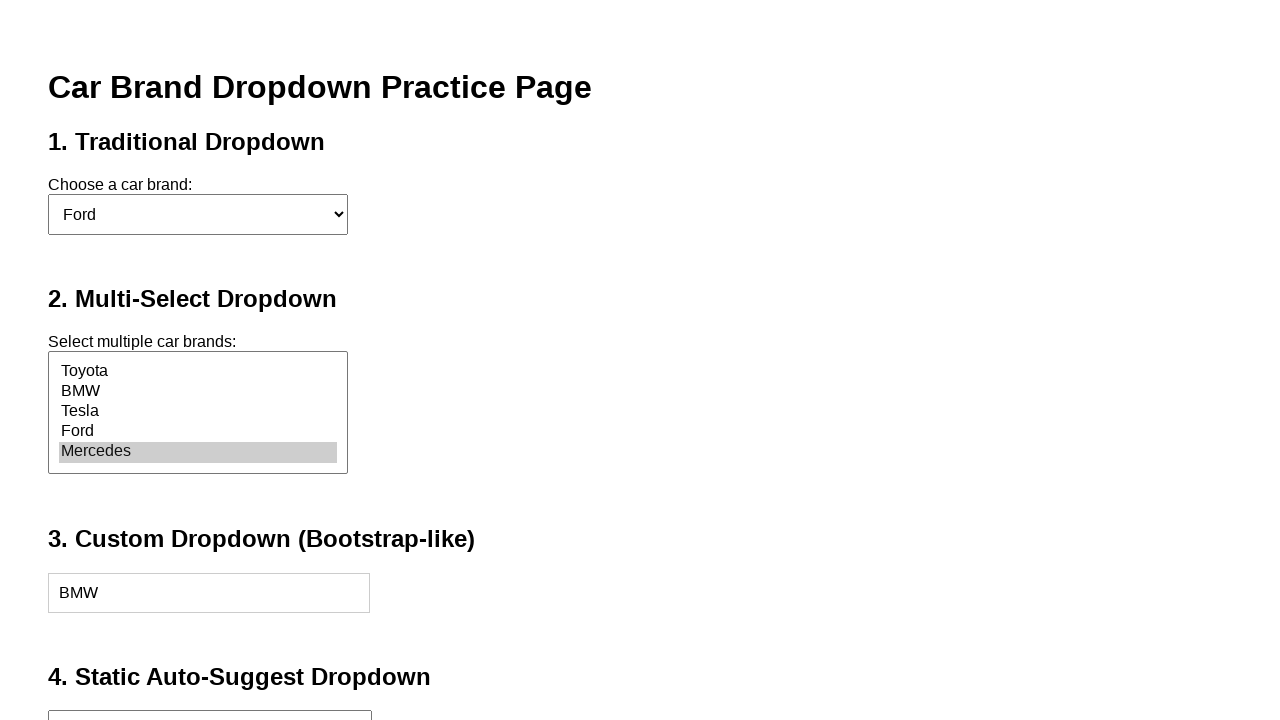

Typed 'Tesla' in static auto-suggest input field on #staticInput
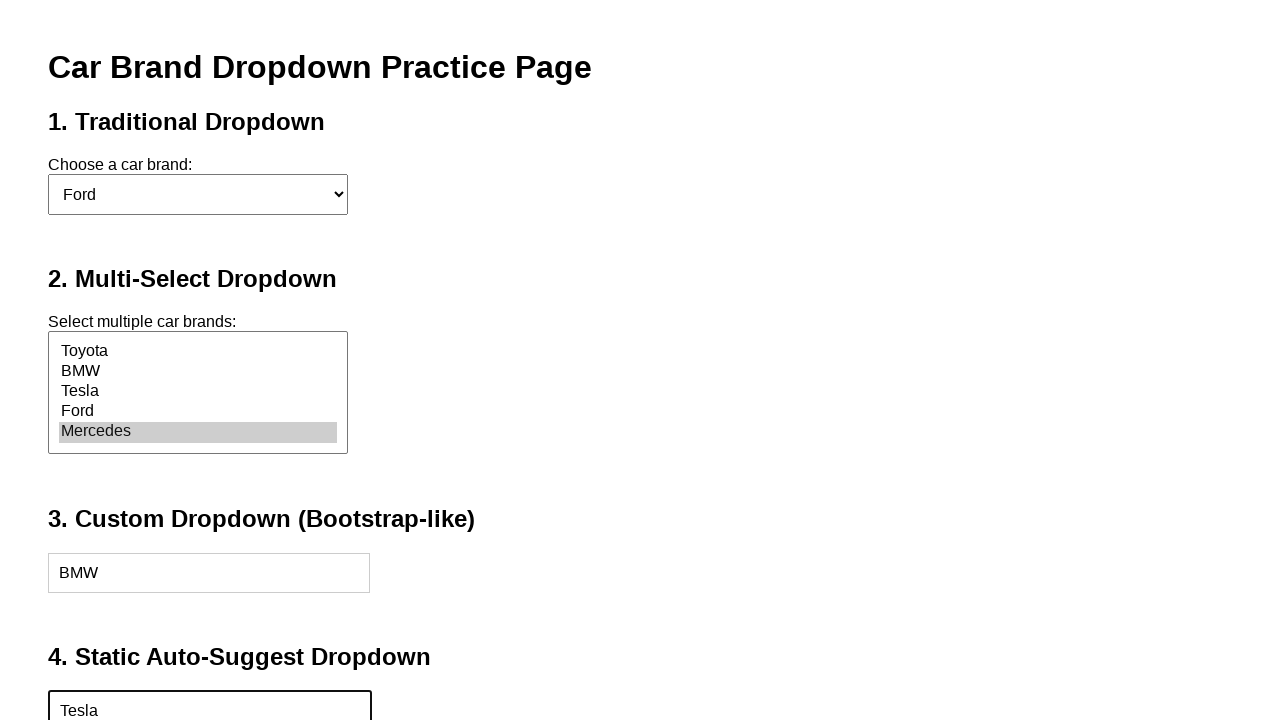

Selected 'Tesla Model 3' from static suggestions dropdown at (199, 424) on xpath=//div[@id='staticSuggestions']/div[text()='Tesla Model 3']
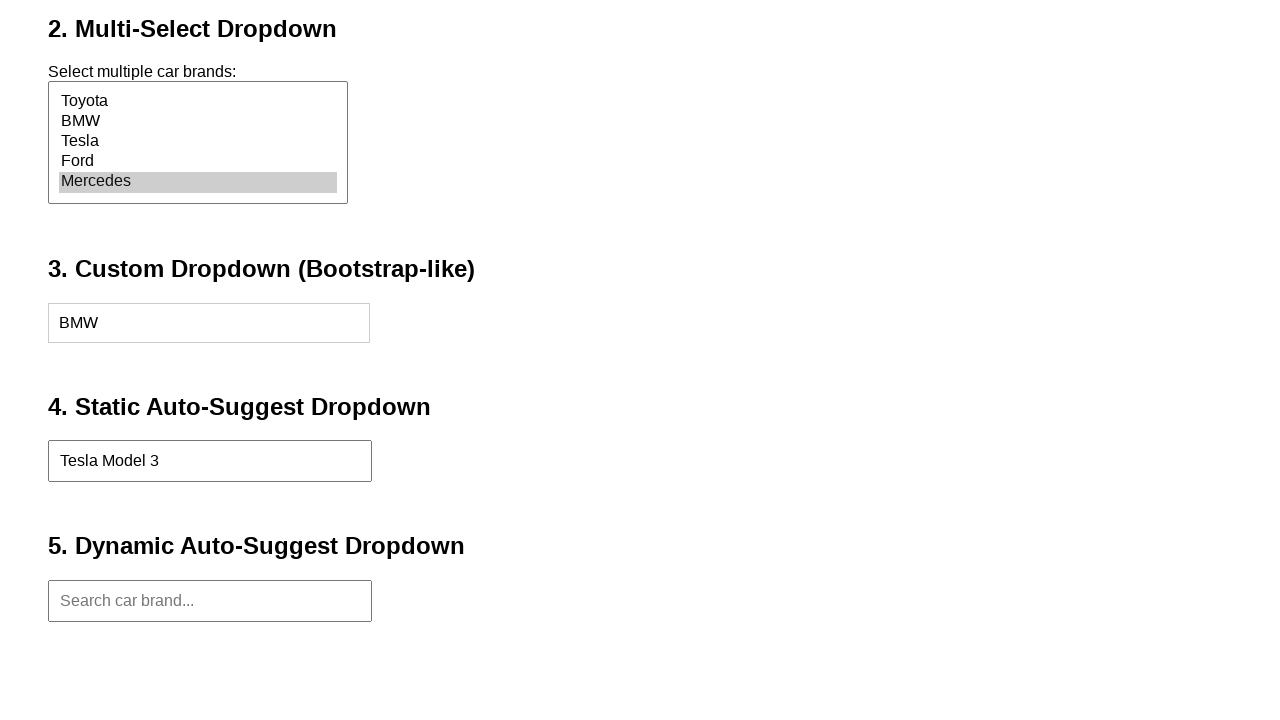

Typed 'Toyota' in dynamic auto-suggest input field on #dynamicInput
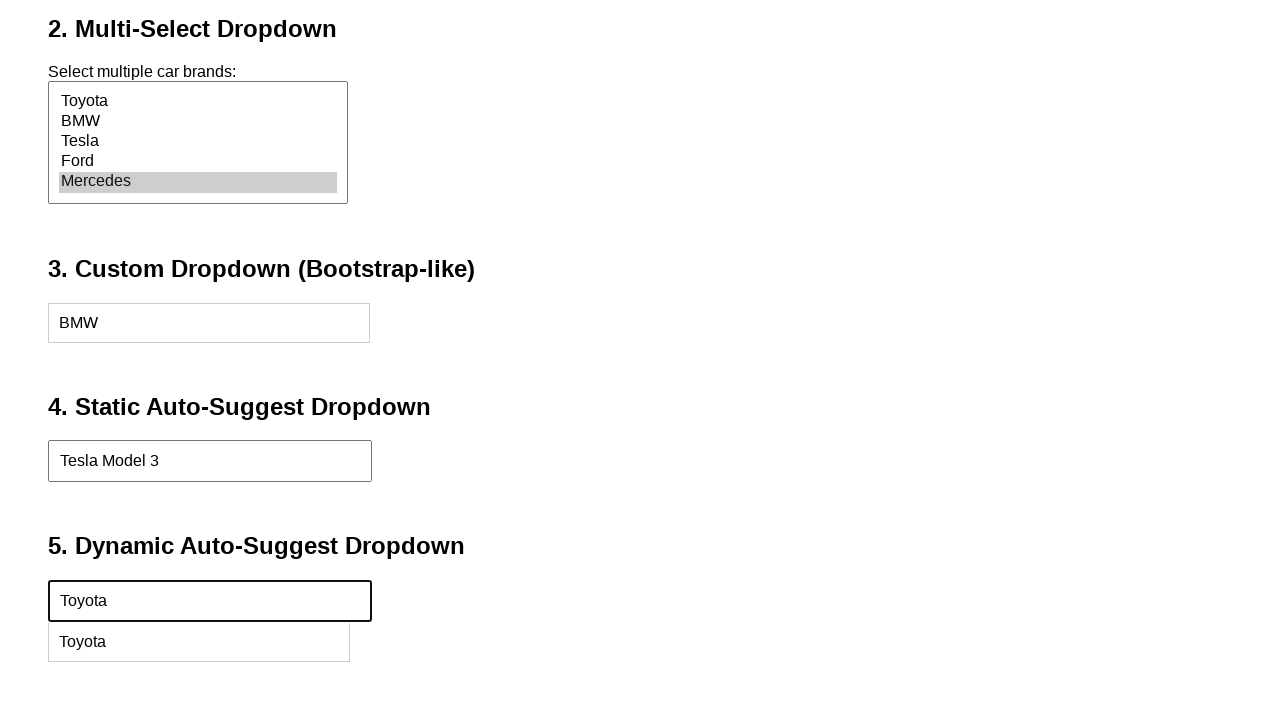

Waited for dynamic suggestions to load and 'Toyota' to appear
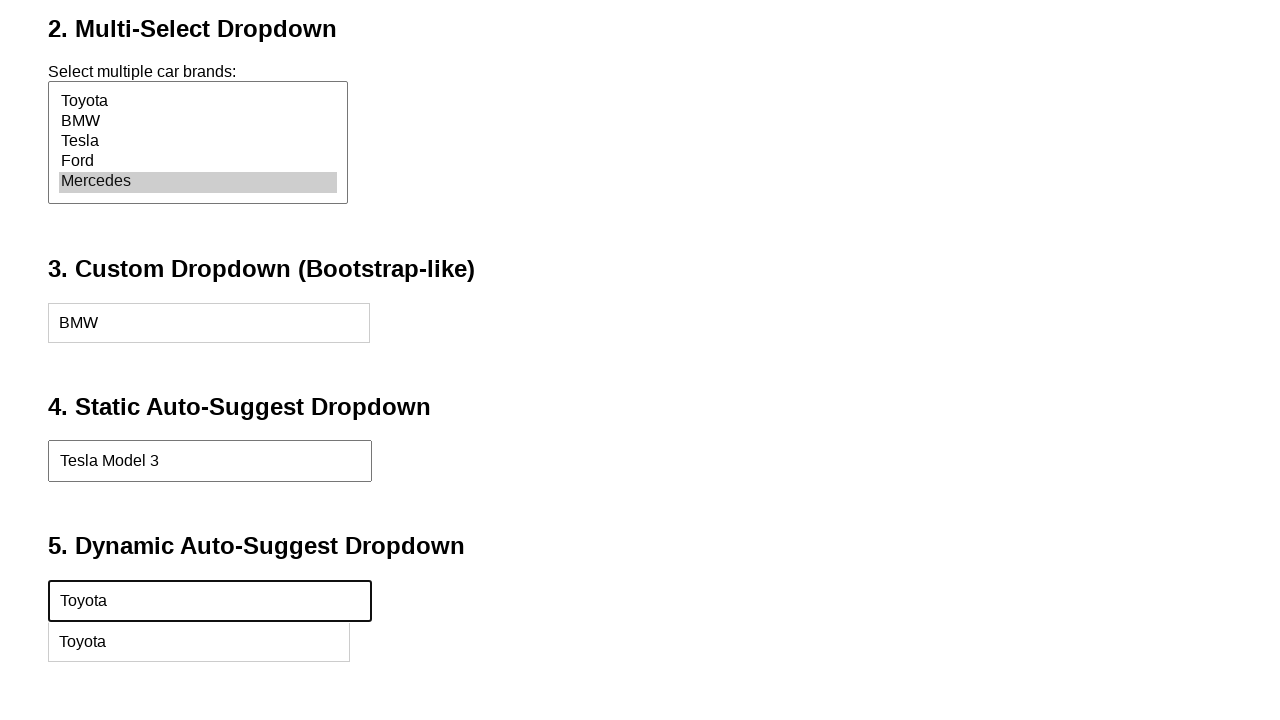

Selected 'Toyota' from dynamic suggestions dropdown at (199, 642) on xpath=//div[@id='dynamicSuggestions']/div[text()='Toyota']
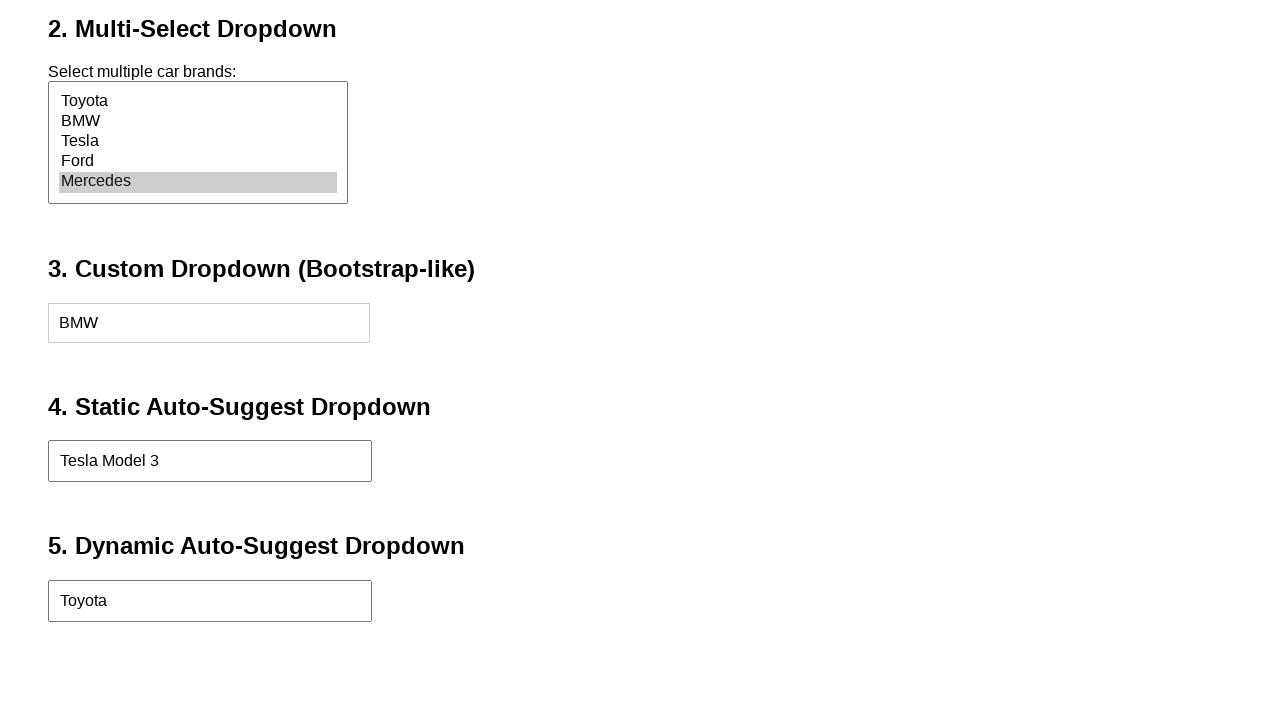

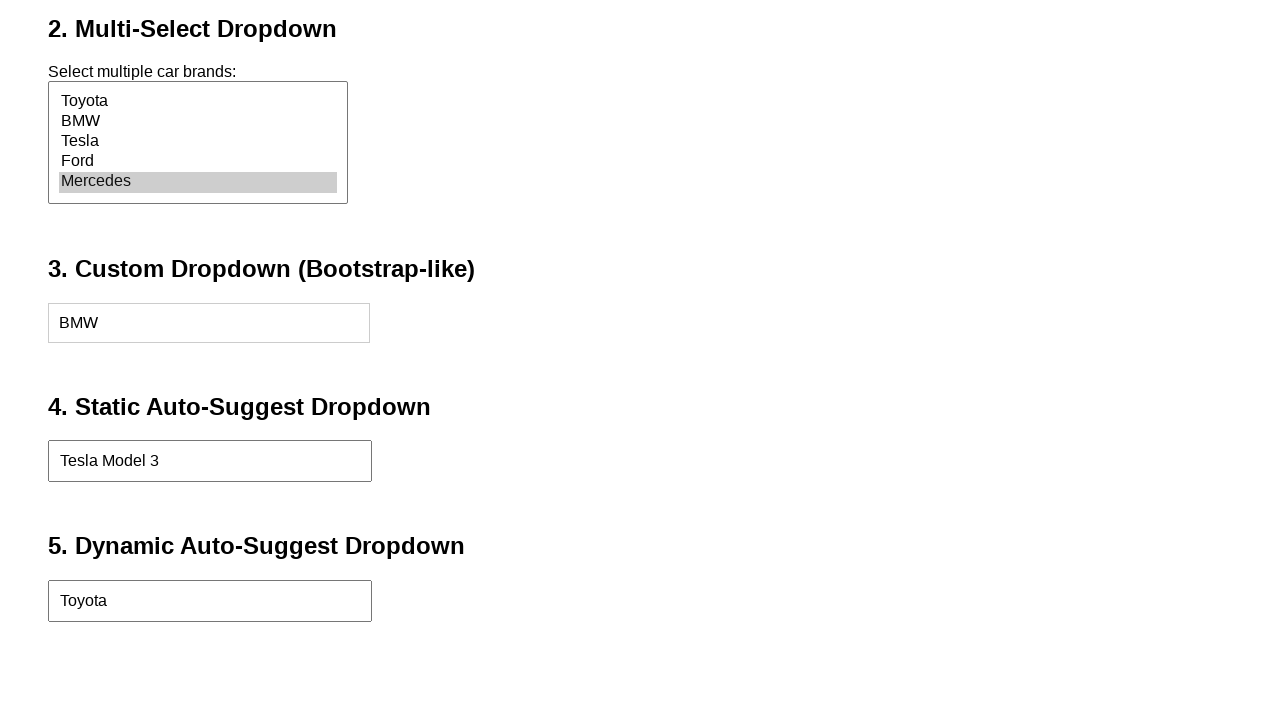